Navigates to ok.ru homepage and verifies the page title matches the expected Russian social network title

Starting URL: https://ok.ru/

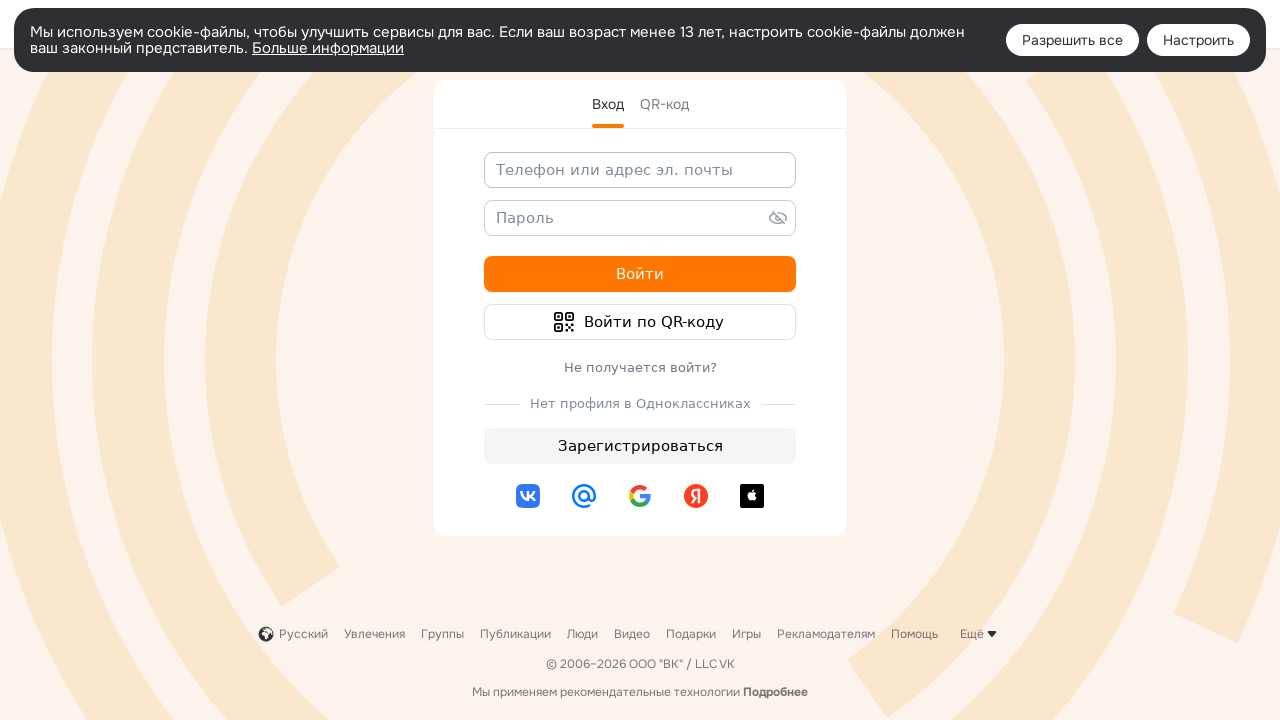

Navigated to ok.ru homepage
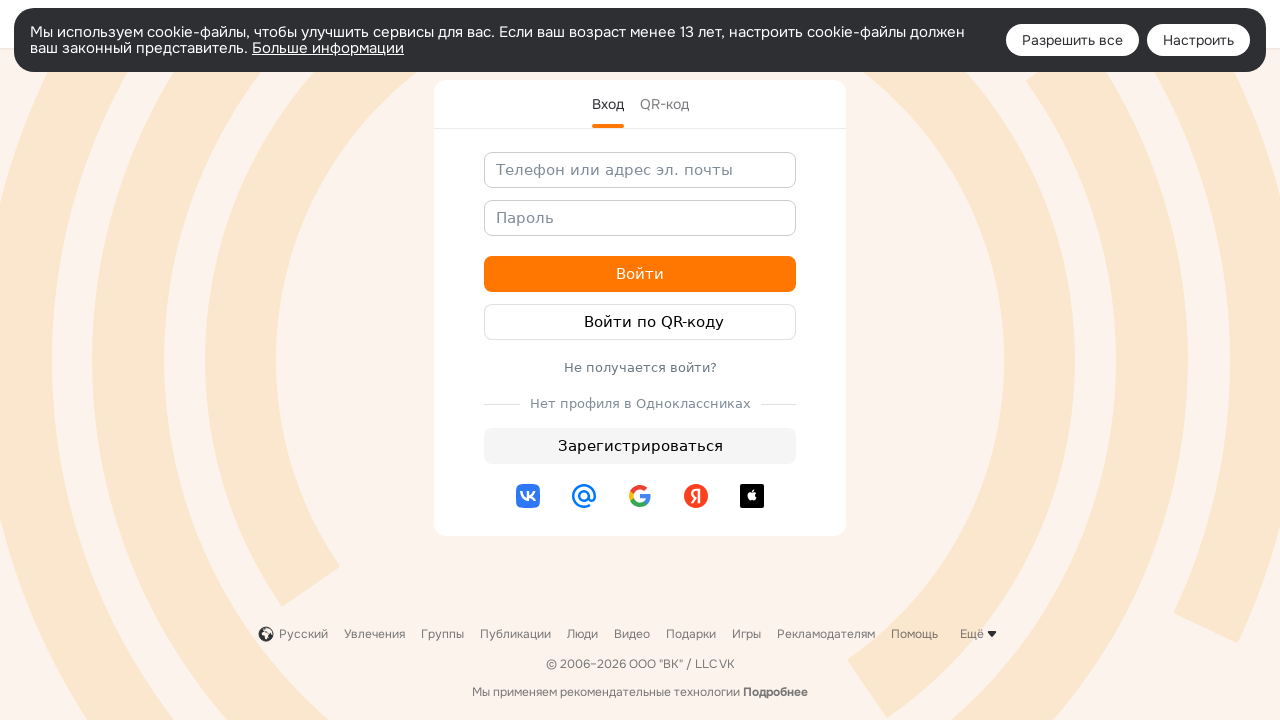

Verified page title matches expected Russian social network title
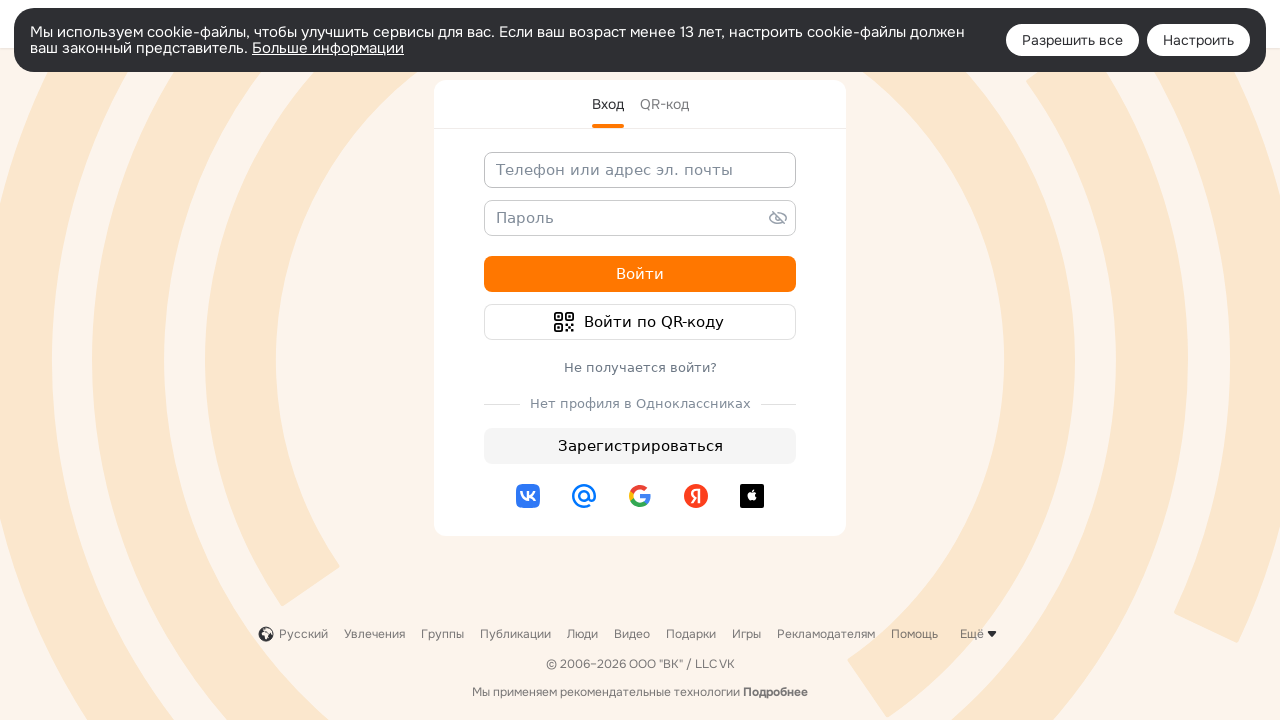

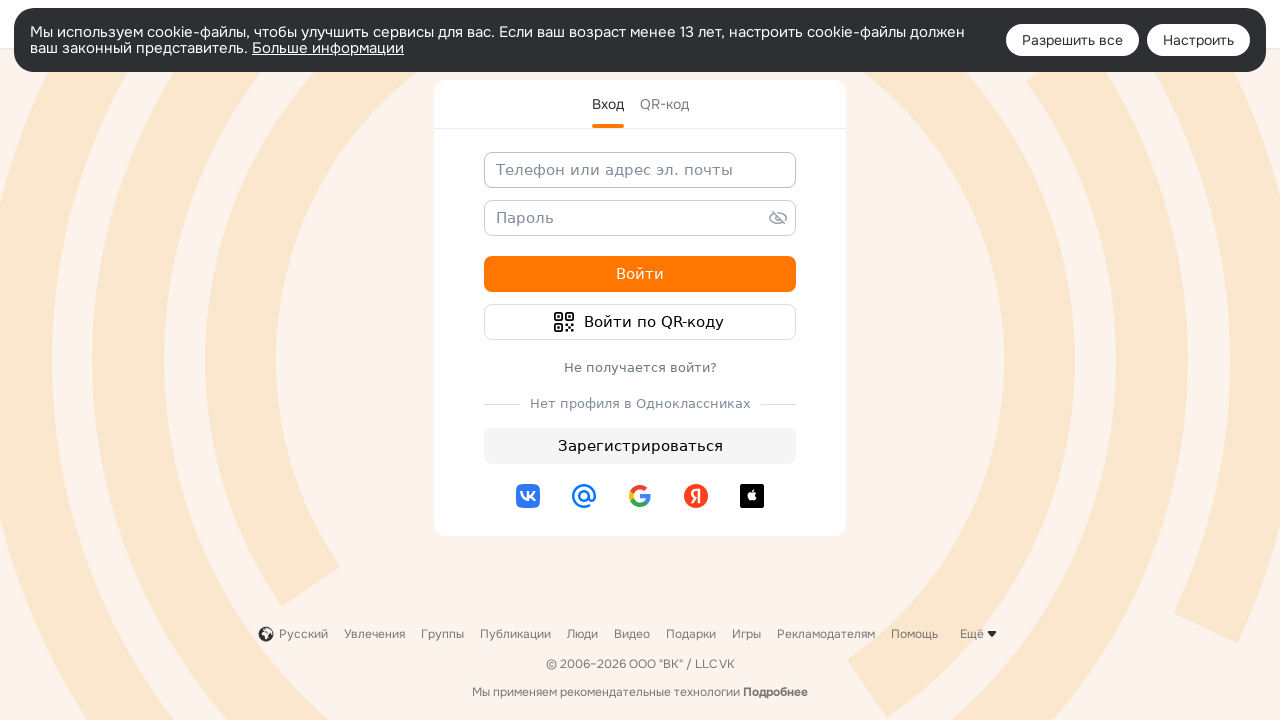